Navigates to Top Lists menu and Top Rated submenu to verify Shakespeare language is in top 20

Starting URL: http://www.99-bottles-of-beer.net/

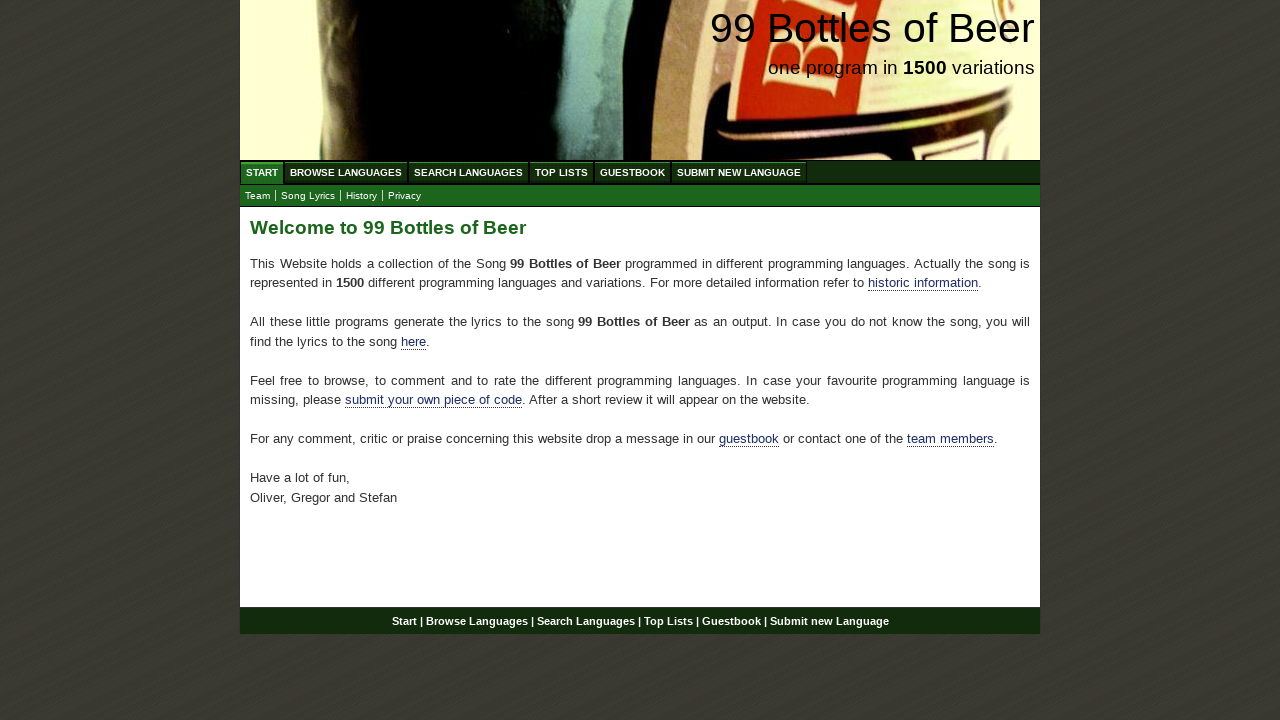

Clicked on Top Lists menu at (562, 172) on xpath=//ul[@id='menu']/li/a[@href='/toplist.html']
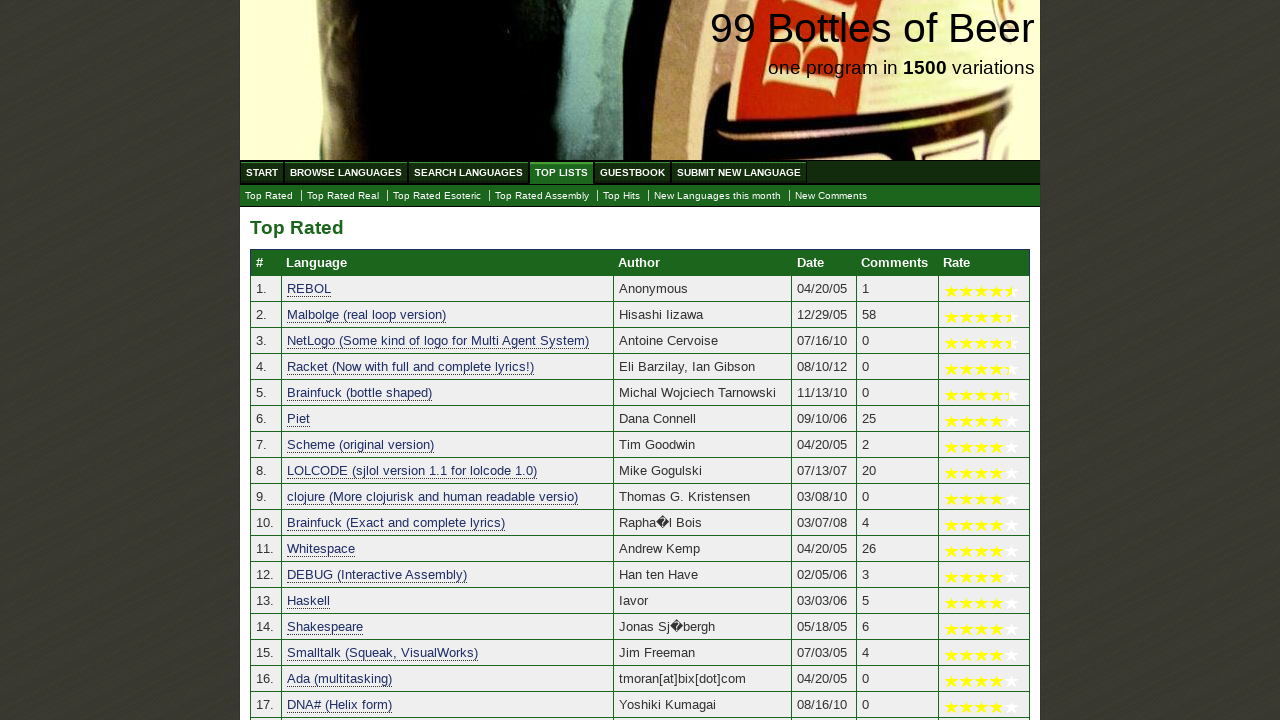

Clicked on Top Rated submenu at (269, 196) on xpath=//ul[@id='submenu']/li/a[@href='./toplist.html']
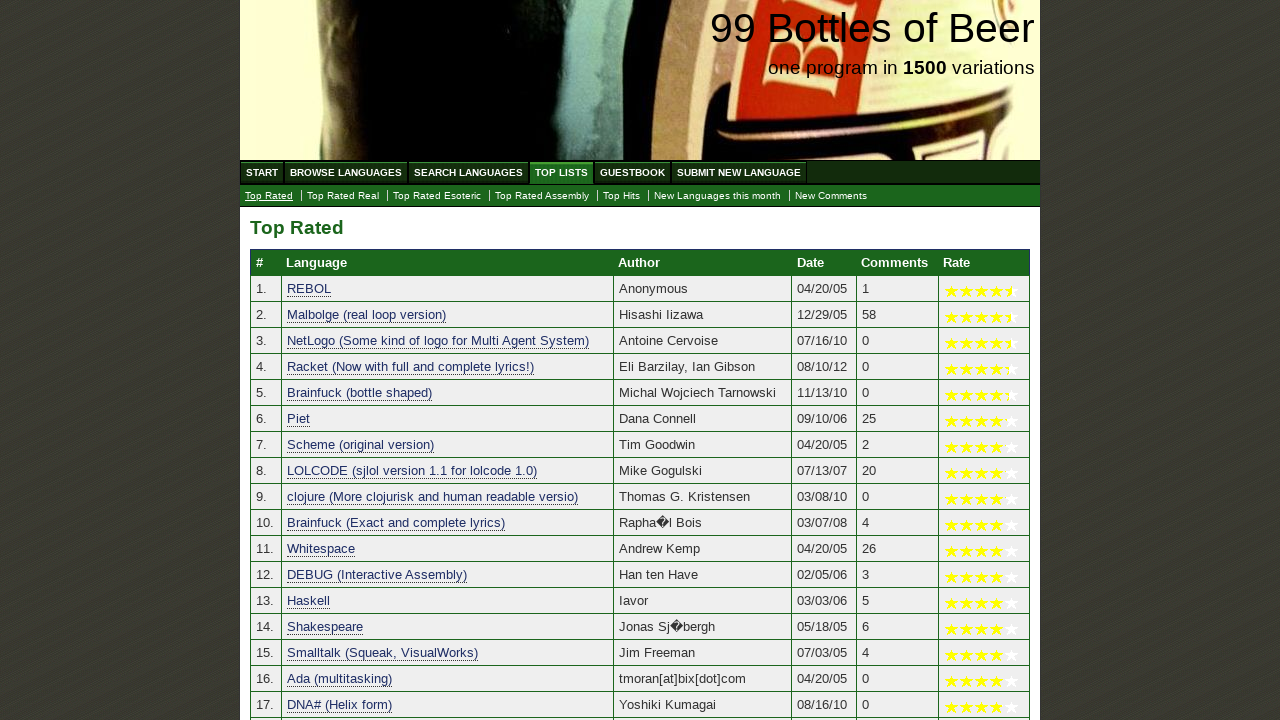

Top Rated table loaded successfully
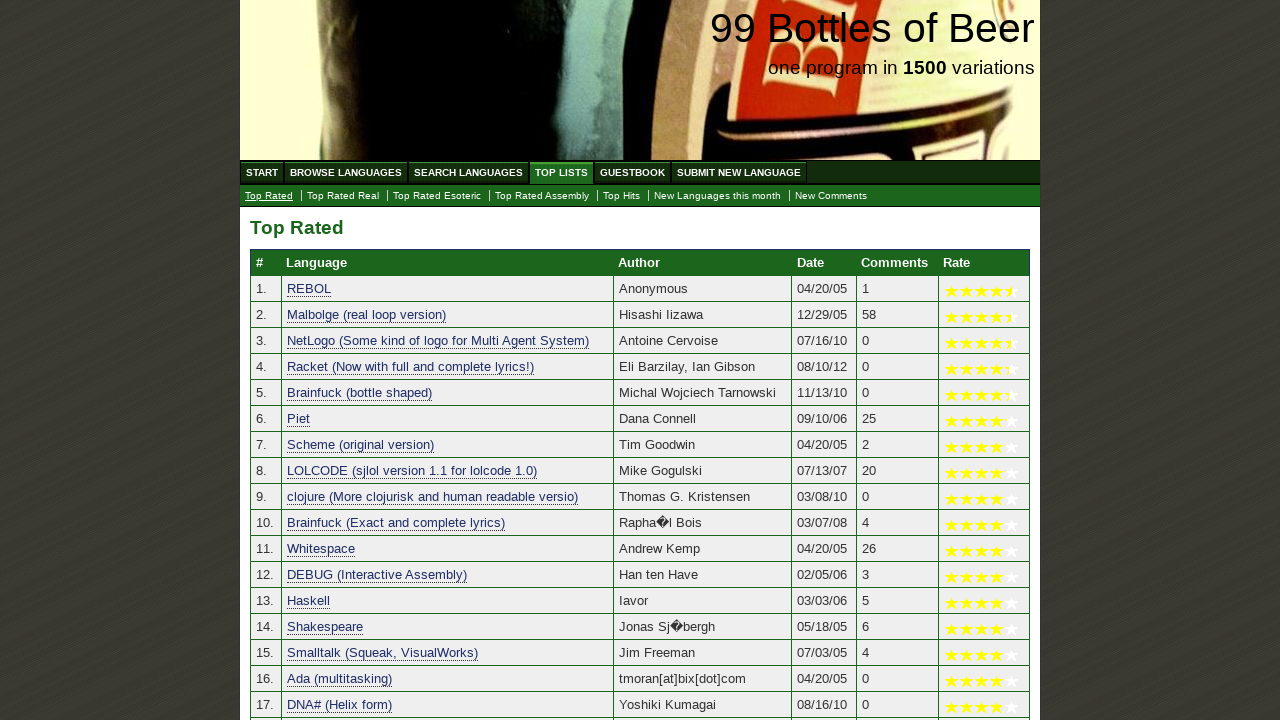

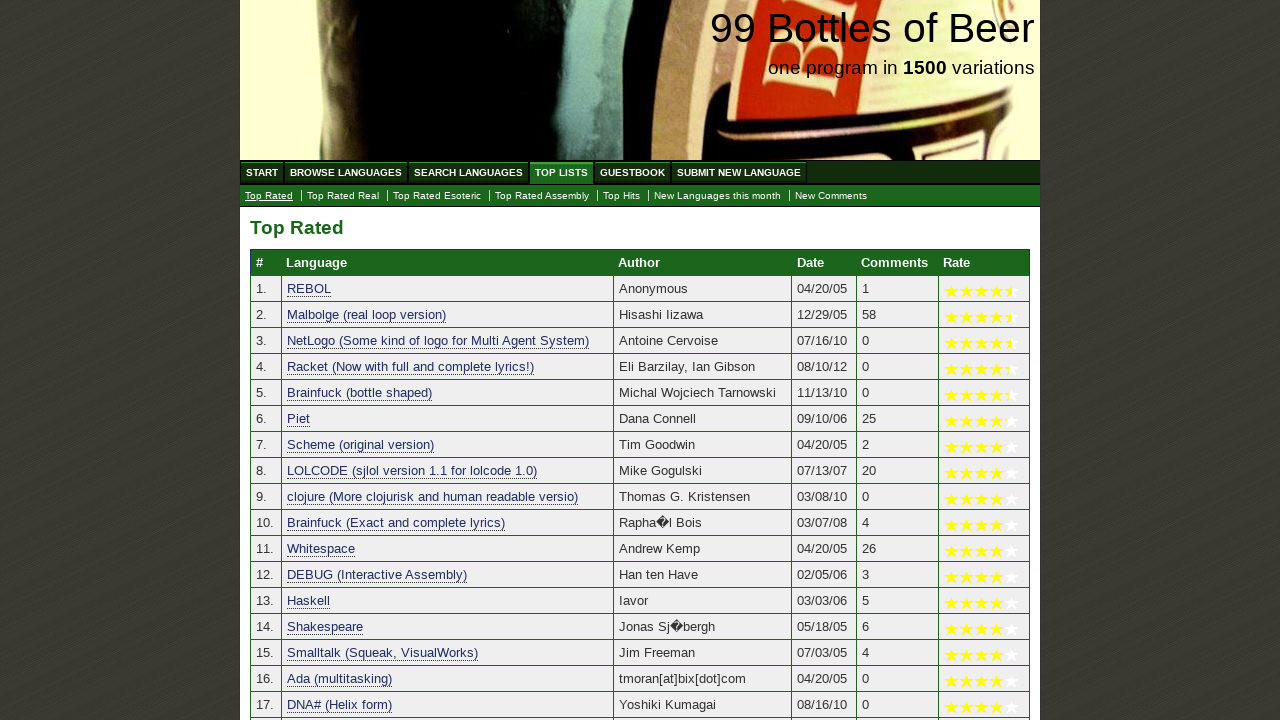